Solves a math captcha by retrieving a value from an element attribute, calculating a result, and filling a form with checkbox and radio button selections

Starting URL: http://suninjuly.github.io/get_attribute.html

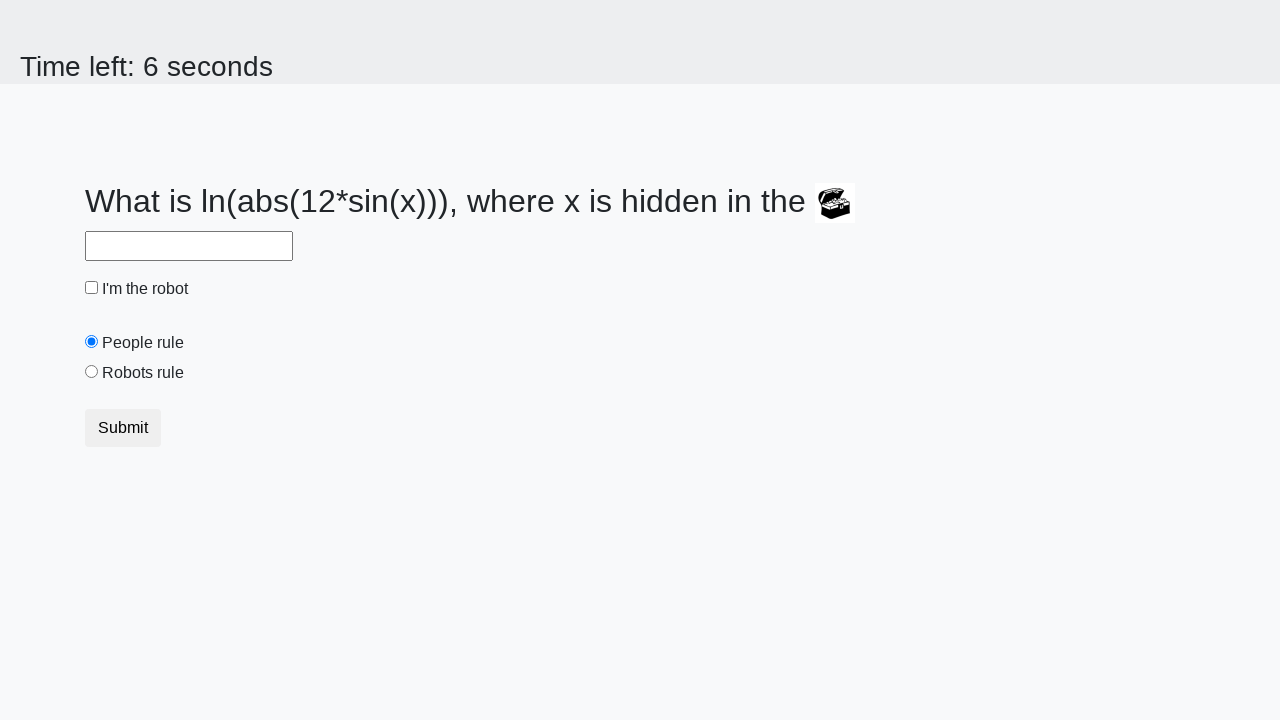

Located treasure element with ID 'treasure'
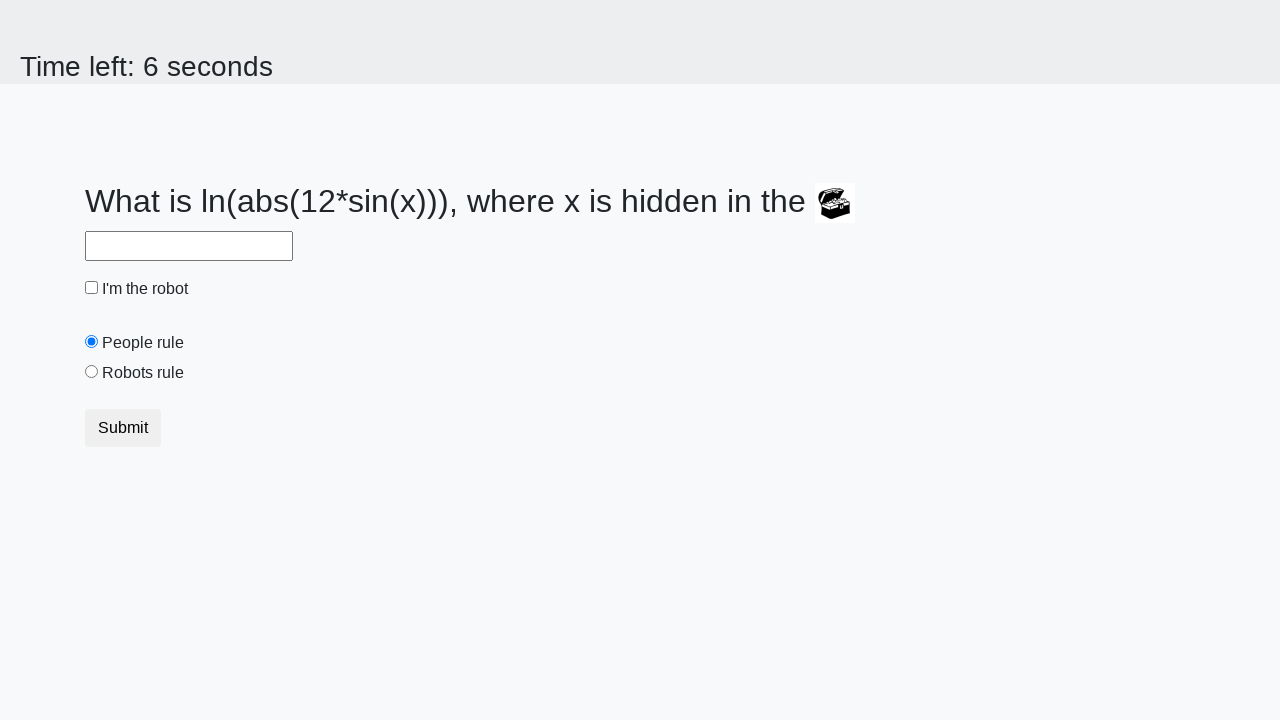

Extracted 'valuex' attribute value: 900
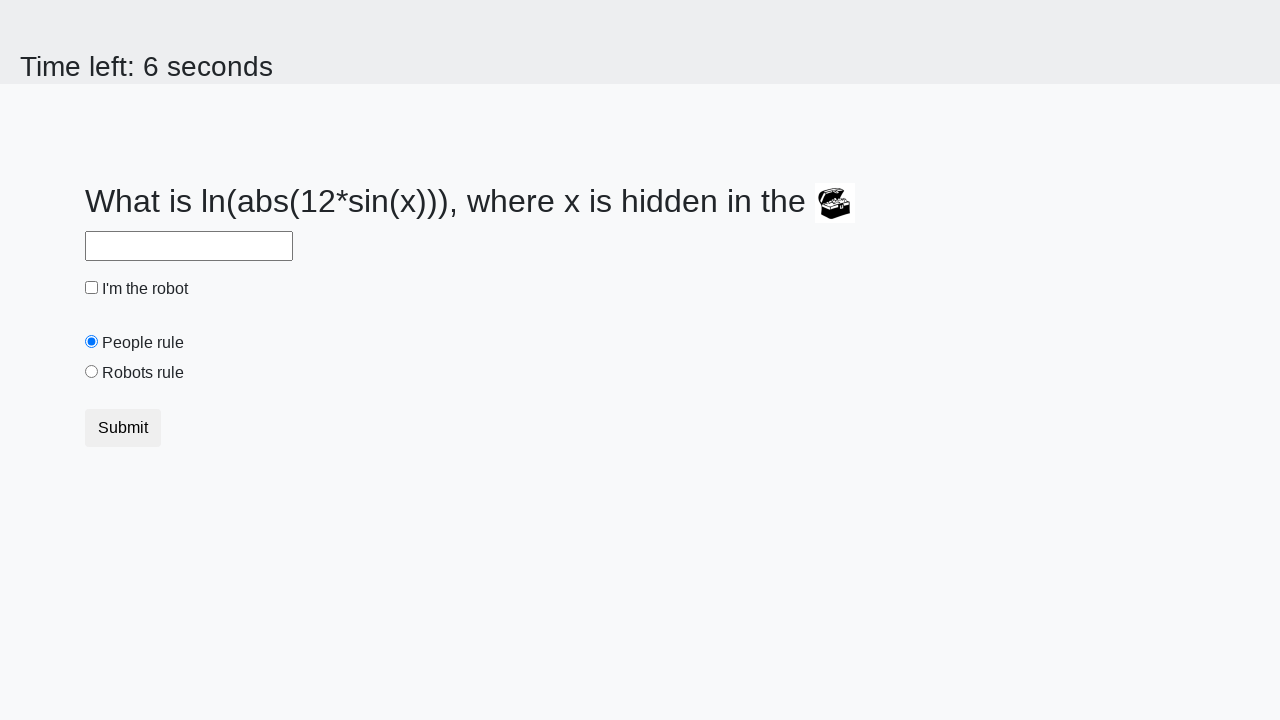

Calculated math captcha result: 2.4827075078689975
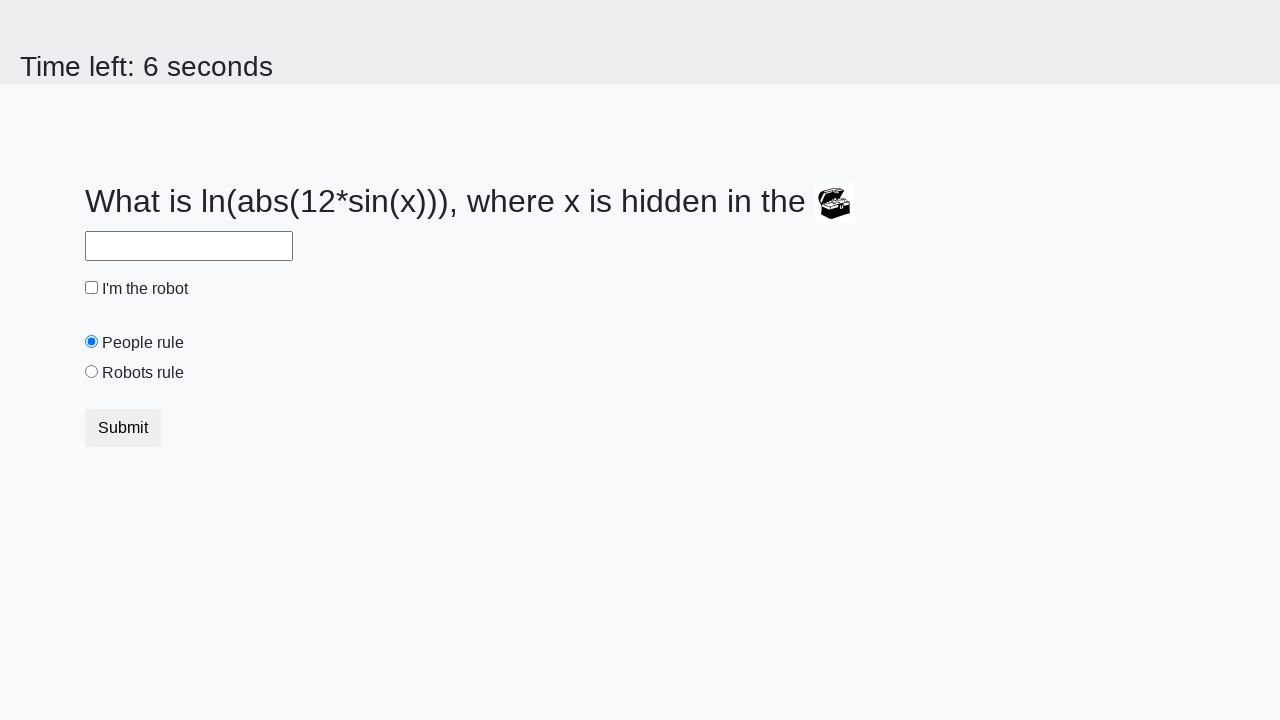

Filled answer field with calculated value: 2.4827075078689975 on #answer
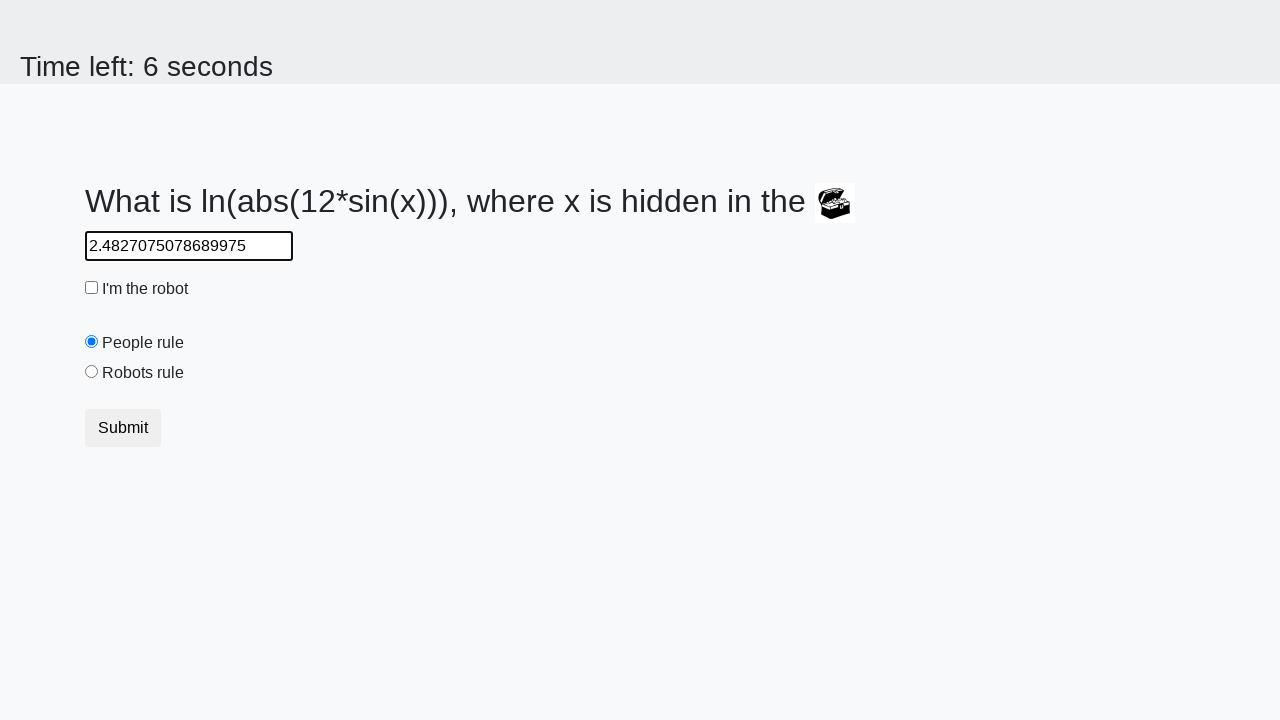

Clicked robot checkbox at (92, 288) on #robotCheckbox
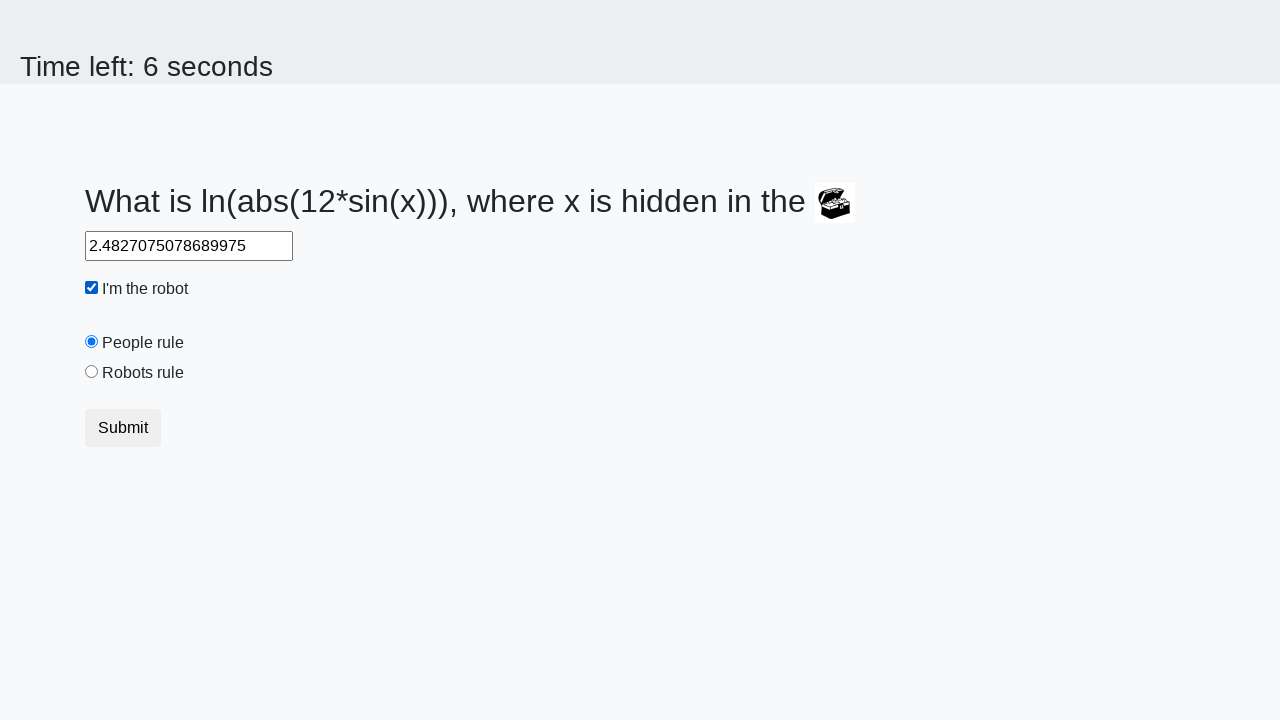

Clicked robot radio button at (92, 372) on #robotsRule
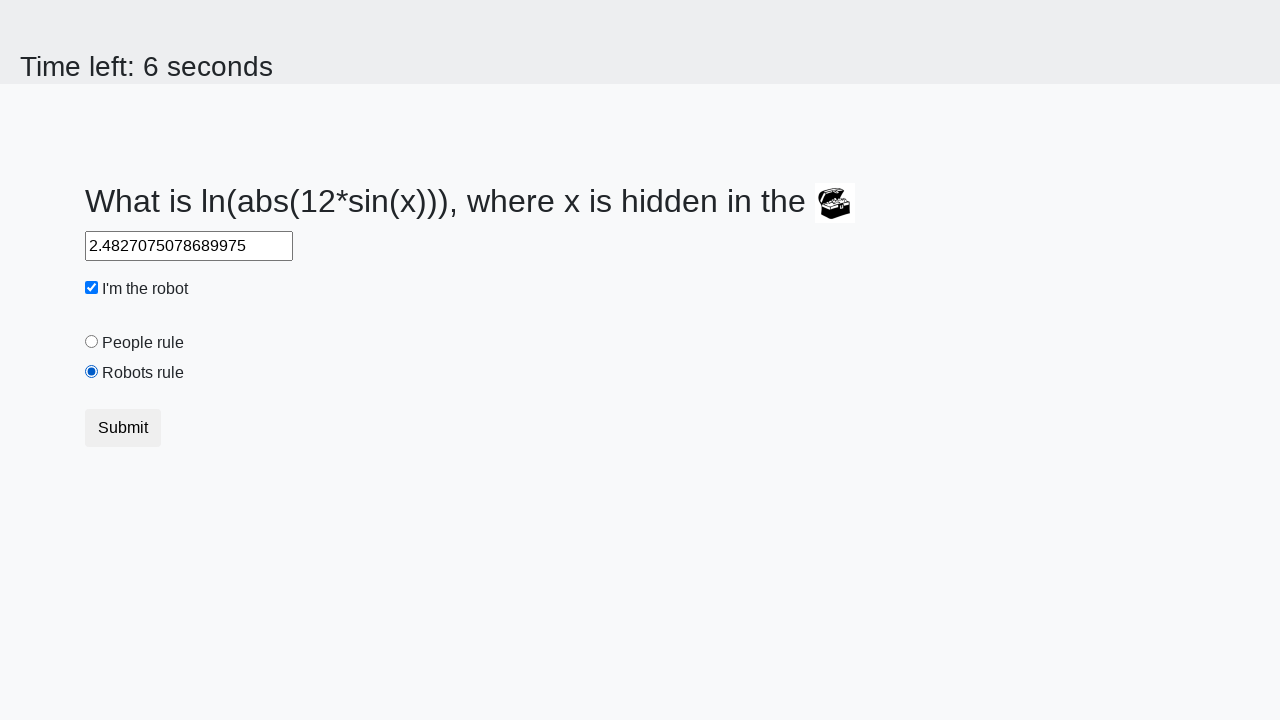

Clicked submit button at (123, 428) on button.btn
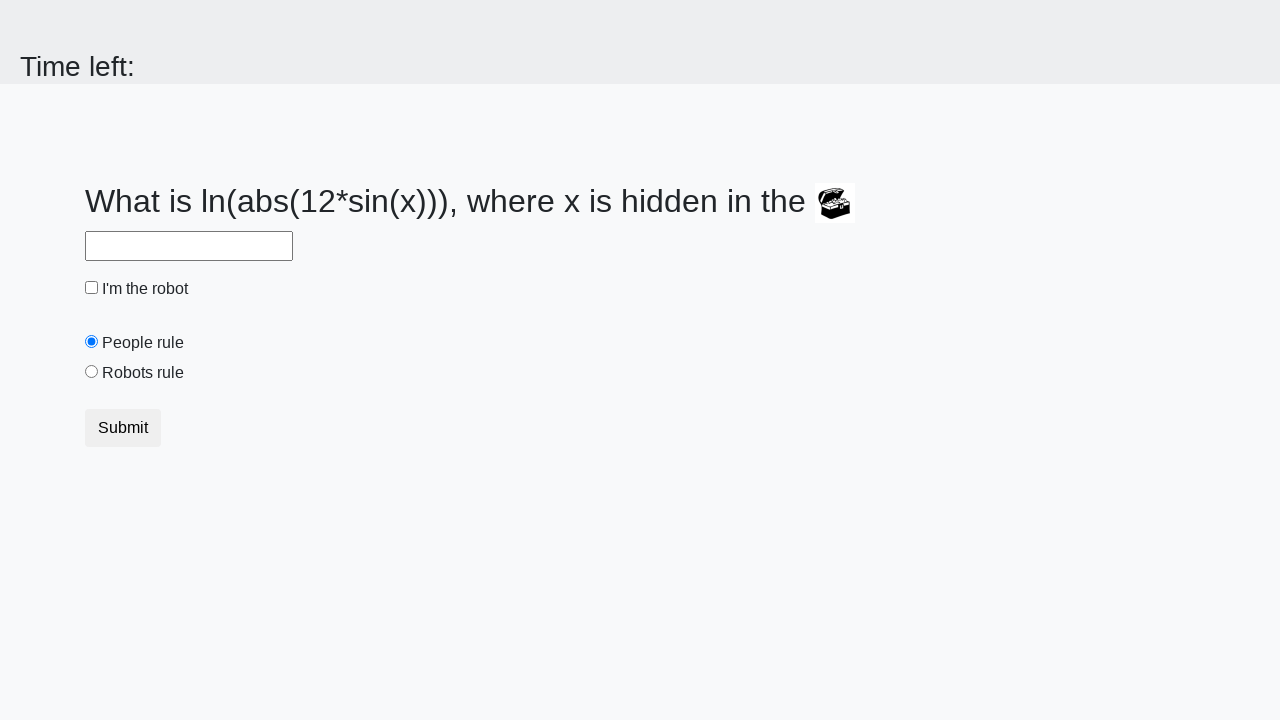

Waited 1000ms for result page to load
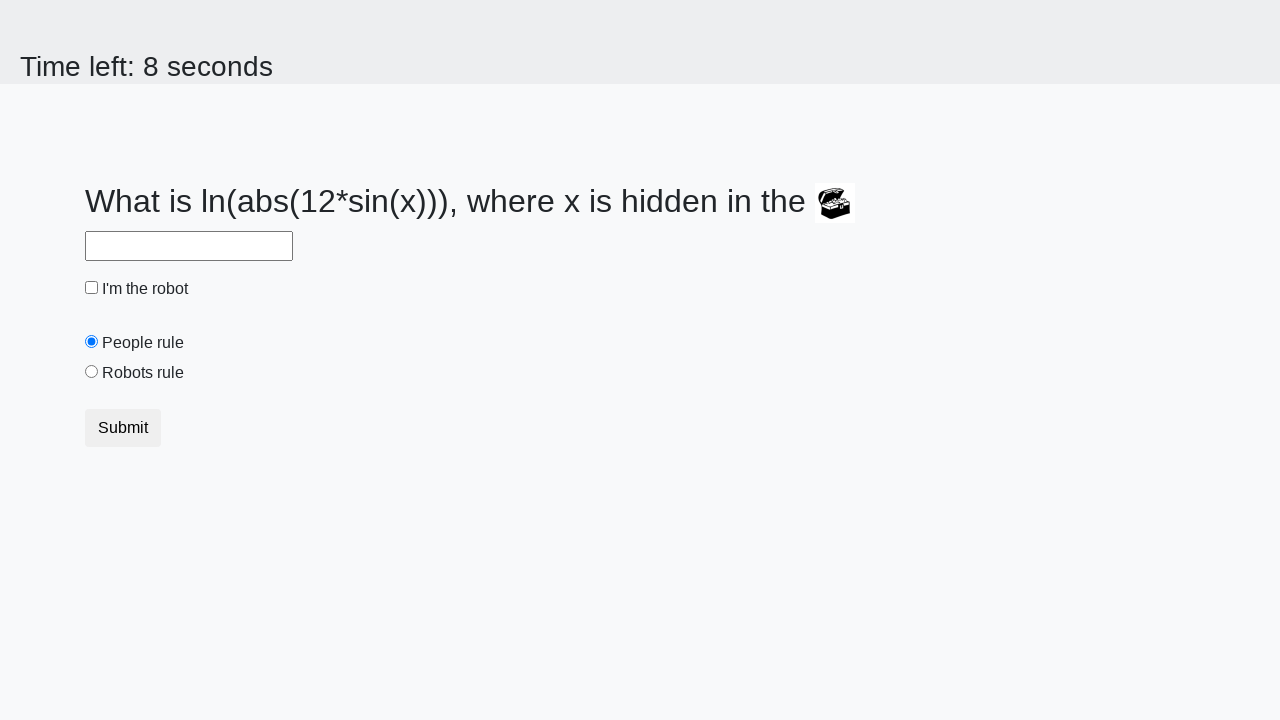

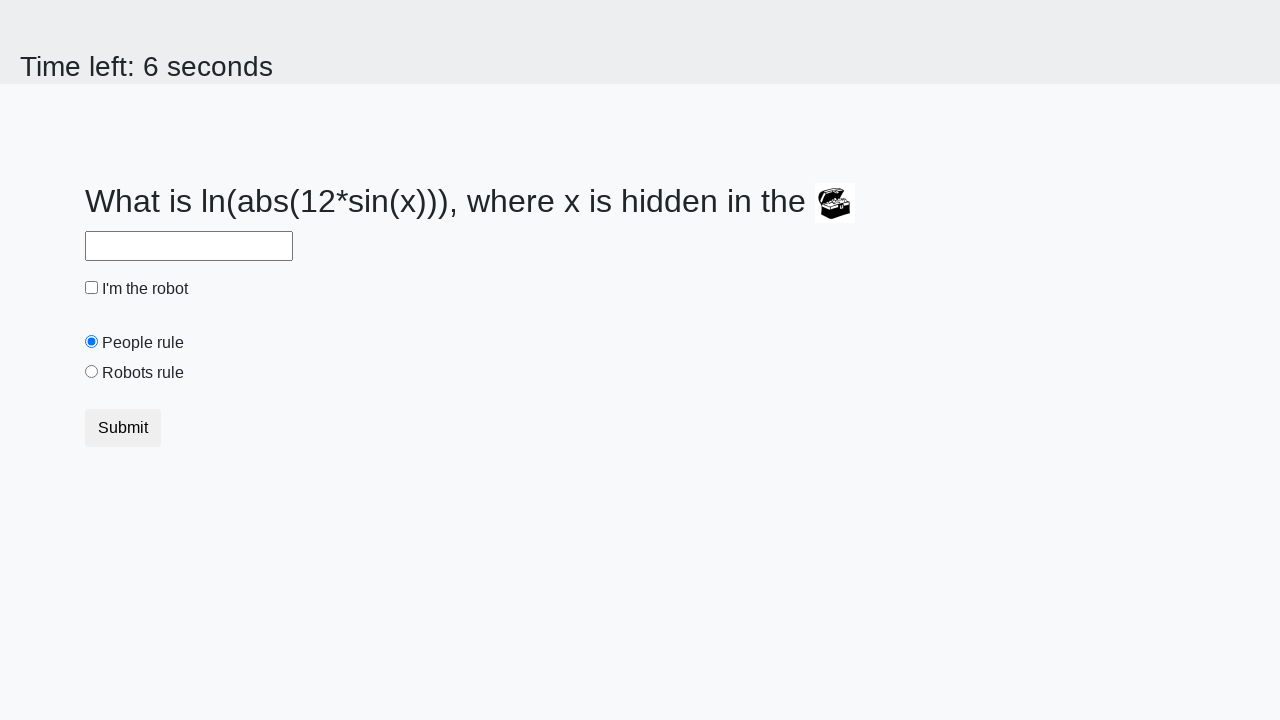